Navigates to a practice automation page, locates footer links in the first column, and opens each link in a new tab using keyboard shortcuts

Starting URL: https://rahulshettyacademy.com/AutomationPractice/

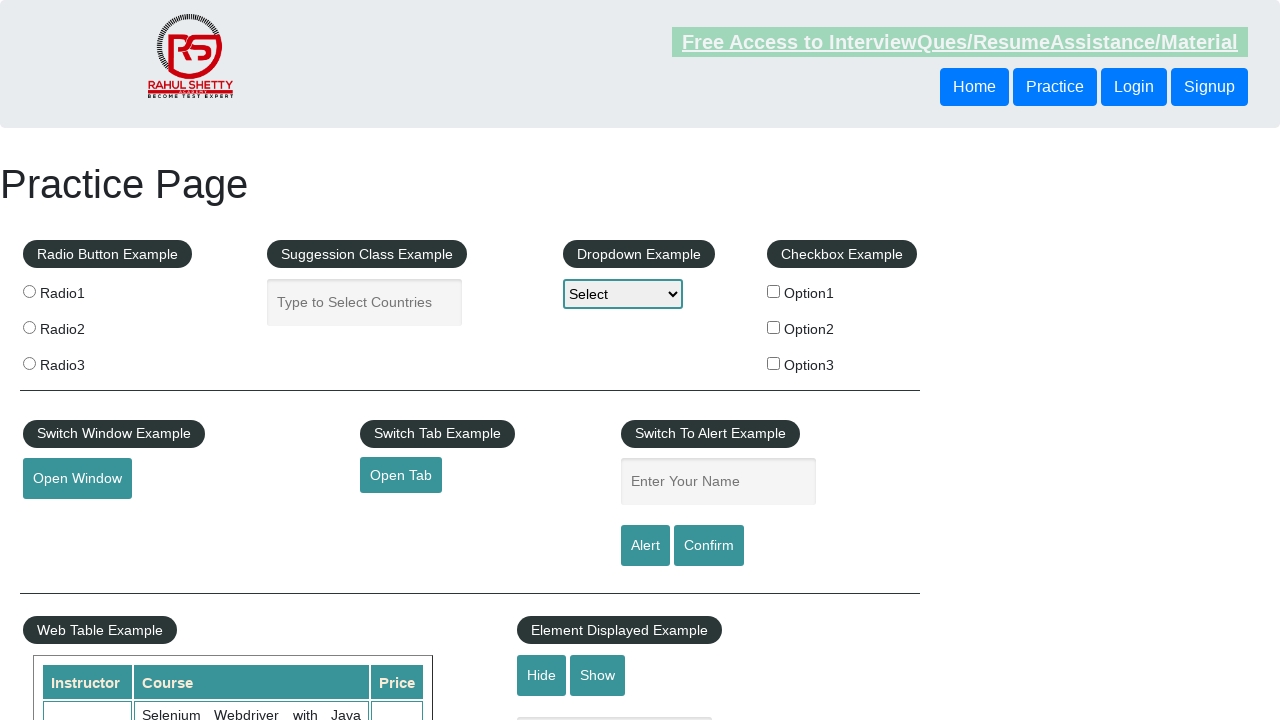

Navigated to Rahul Shetty Academy Automation Practice page
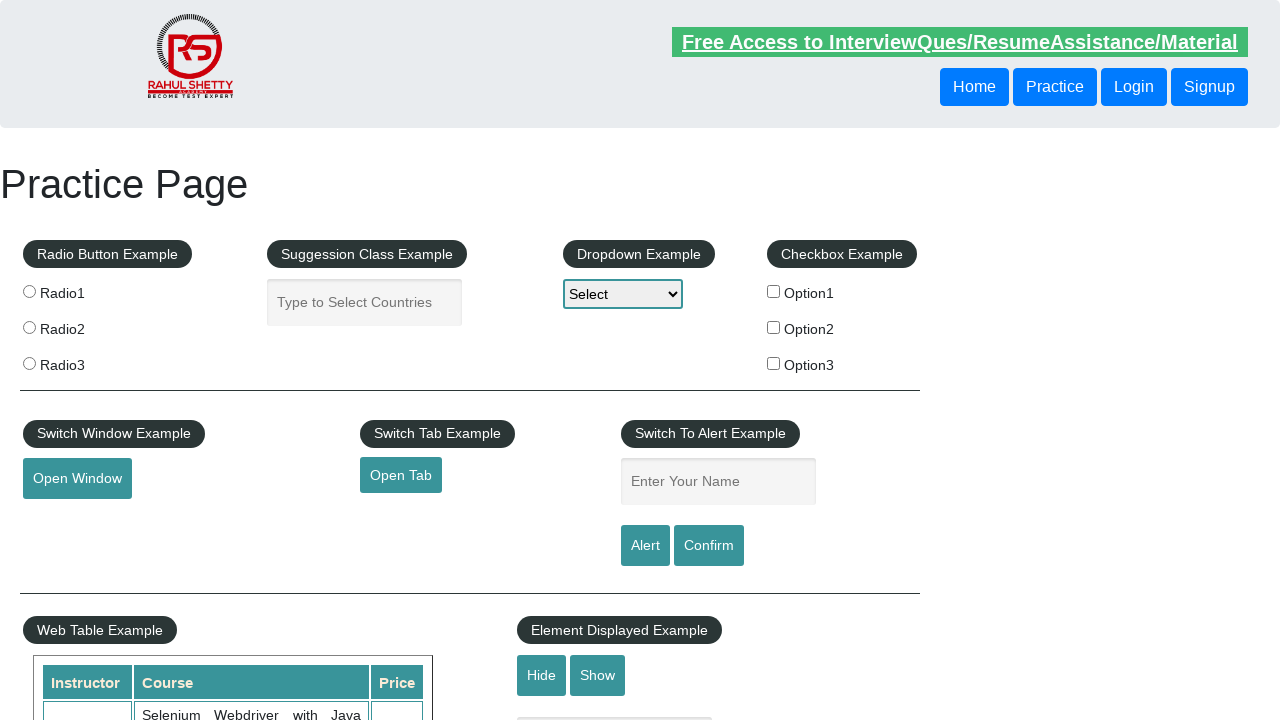

Located footer section with ID 'gf-BIG'
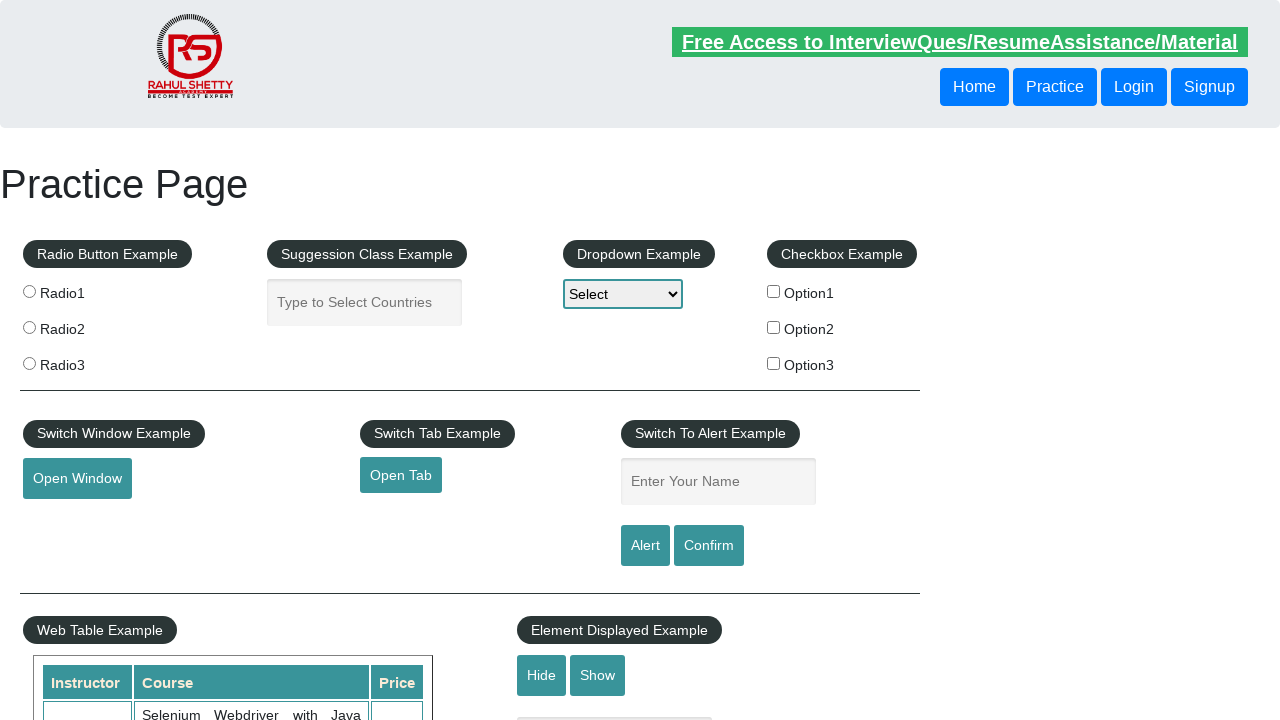

Located first column in footer table
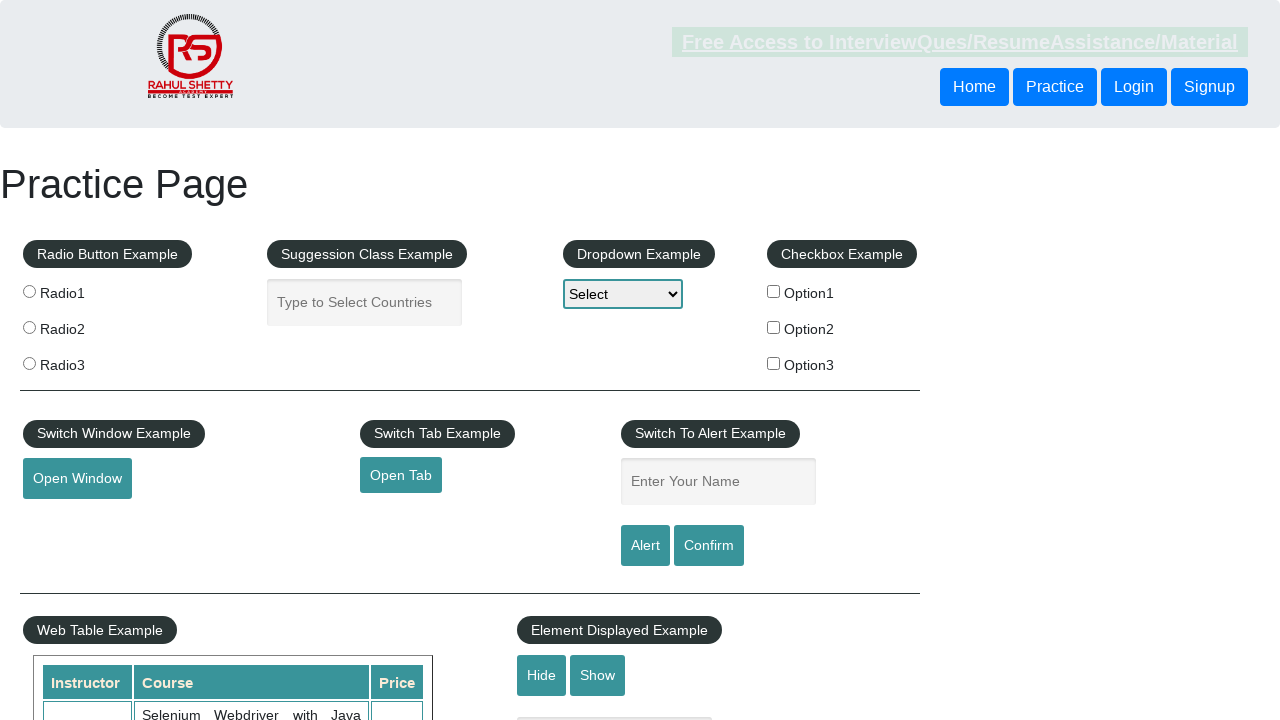

Found 5 links in the first column of footer
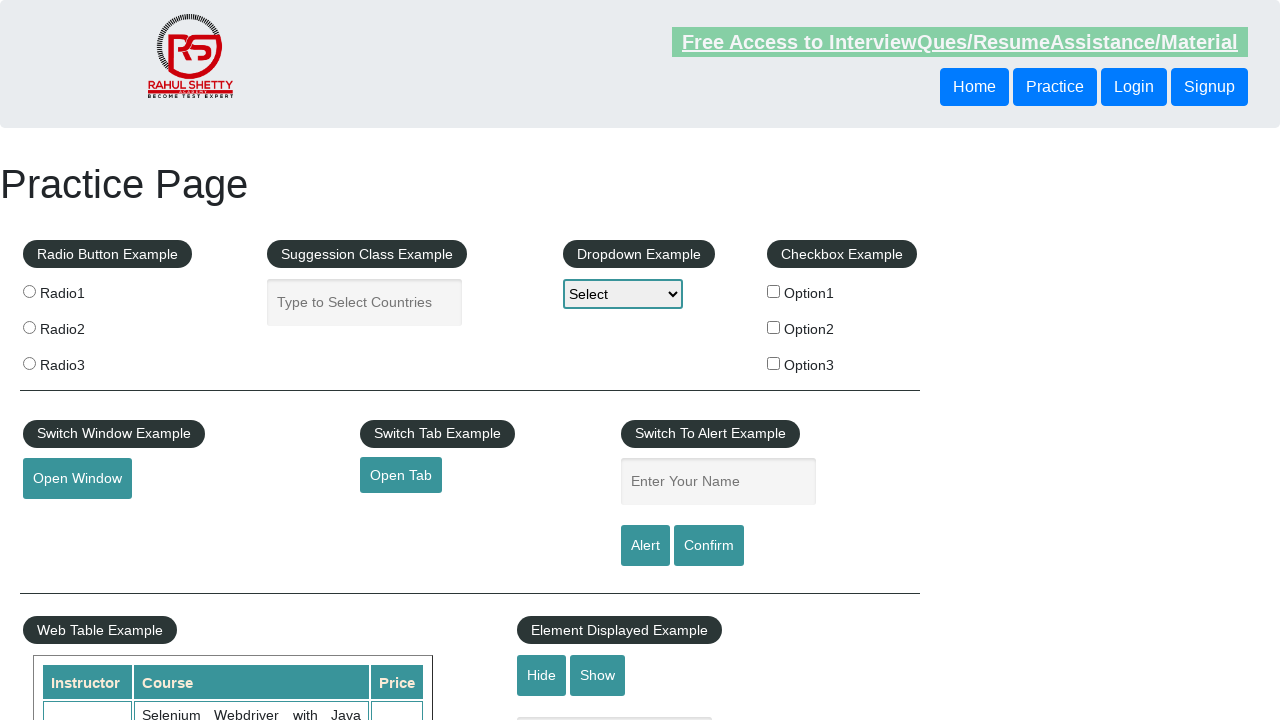

Opened footer link 1 in new tab using Ctrl+Click at (68, 520) on #gf-BIG >> xpath=//table/tbody/tr/td[1]/ul >> a >> nth=1
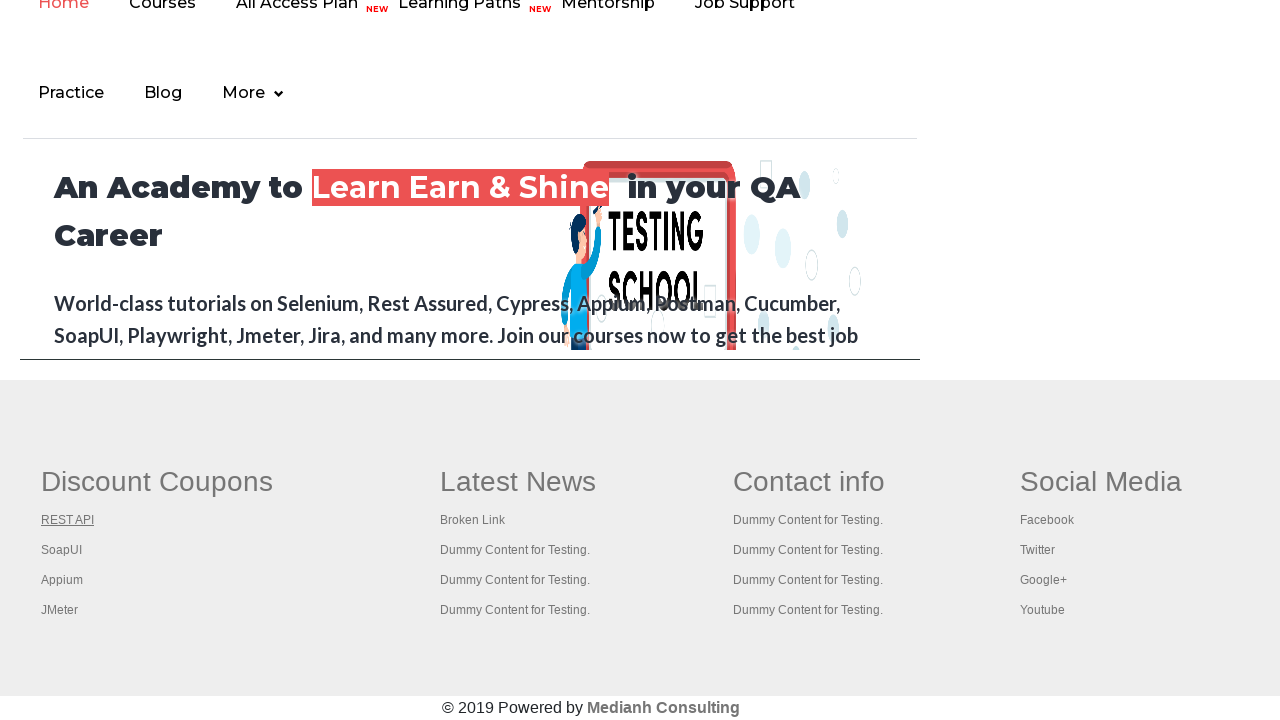

Opened footer link 2 in new tab using Ctrl+Click at (62, 550) on #gf-BIG >> xpath=//table/tbody/tr/td[1]/ul >> a >> nth=2
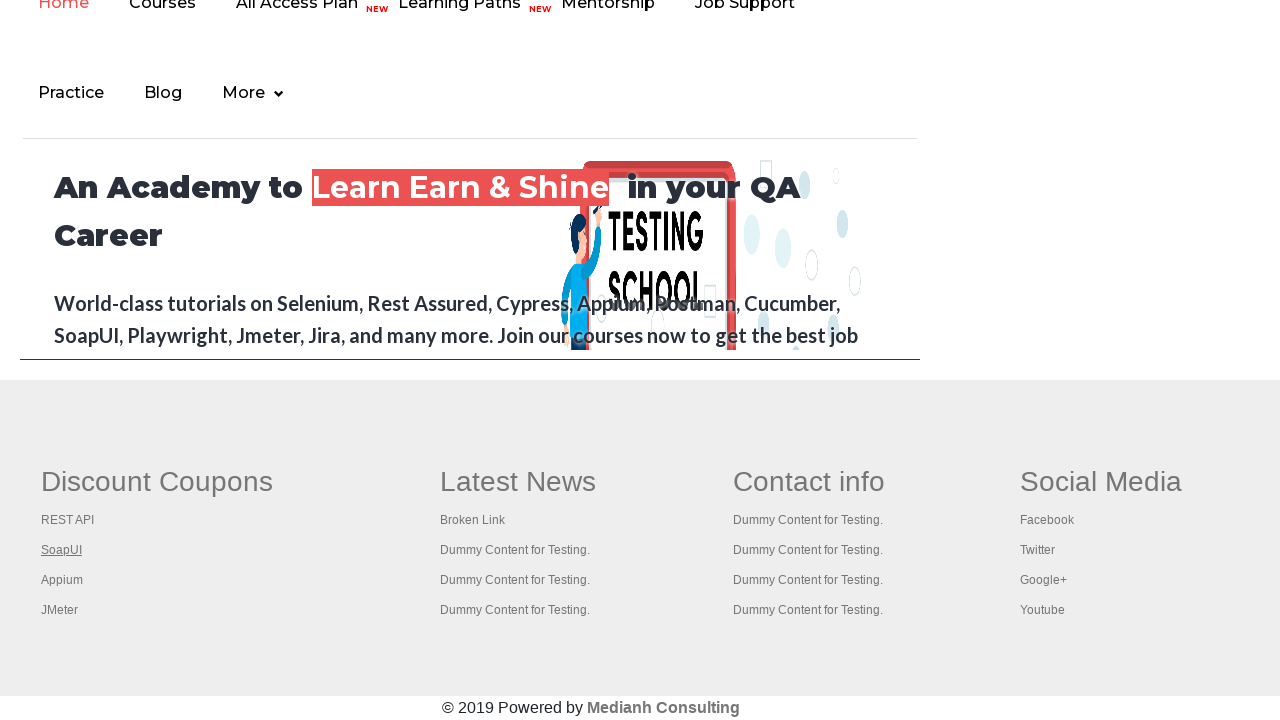

Opened footer link 3 in new tab using Ctrl+Click at (62, 580) on #gf-BIG >> xpath=//table/tbody/tr/td[1]/ul >> a >> nth=3
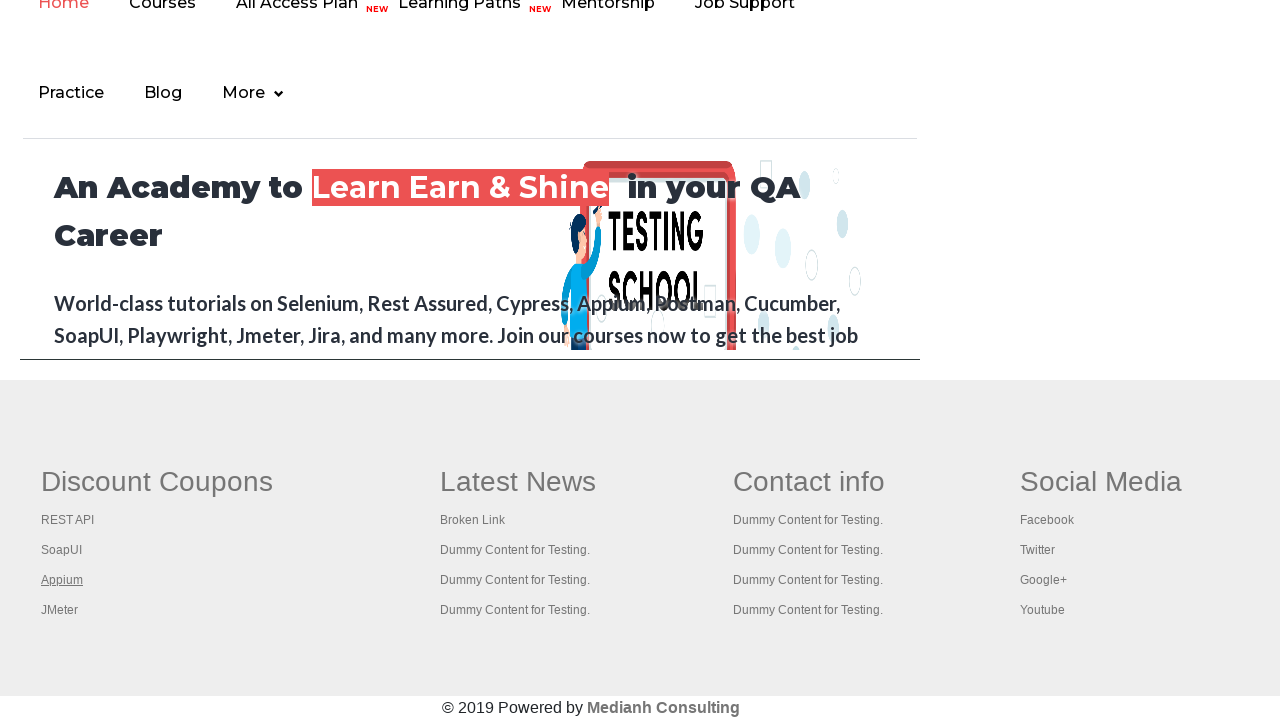

Opened footer link 4 in new tab using Ctrl+Click at (60, 610) on #gf-BIG >> xpath=//table/tbody/tr/td[1]/ul >> a >> nth=4
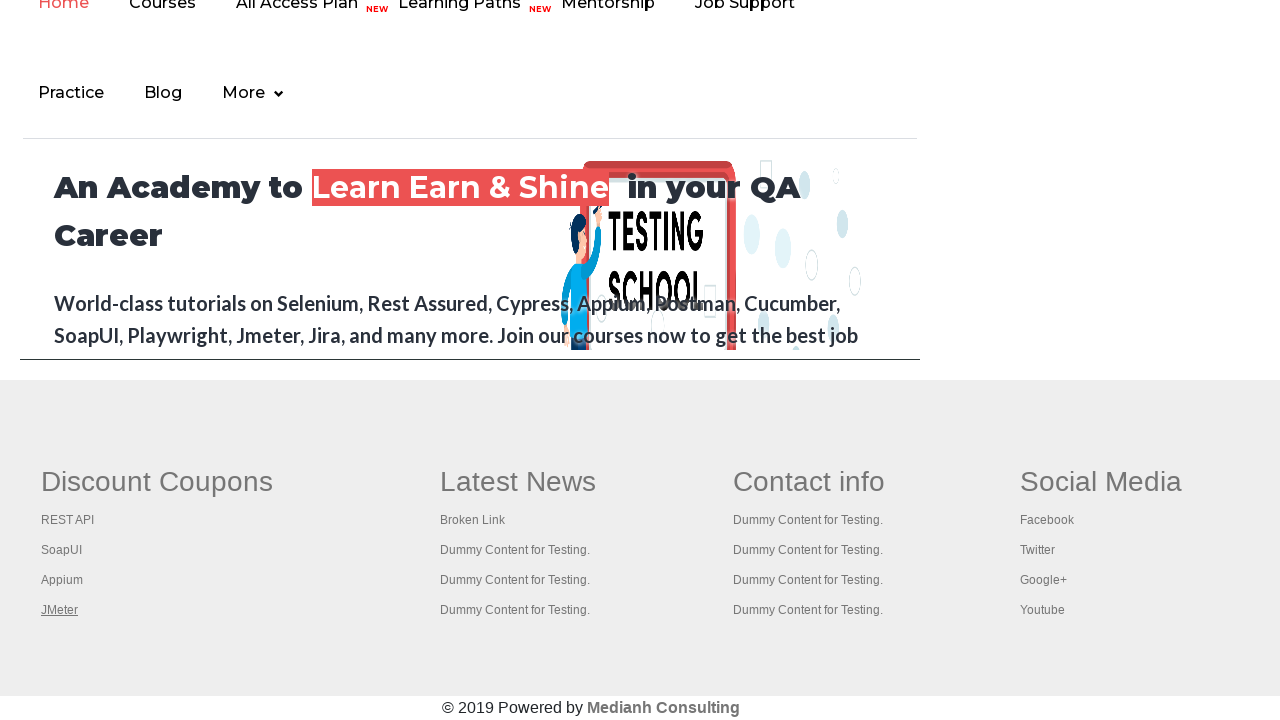

Retrieved all open pages/tabs in context - total: 5
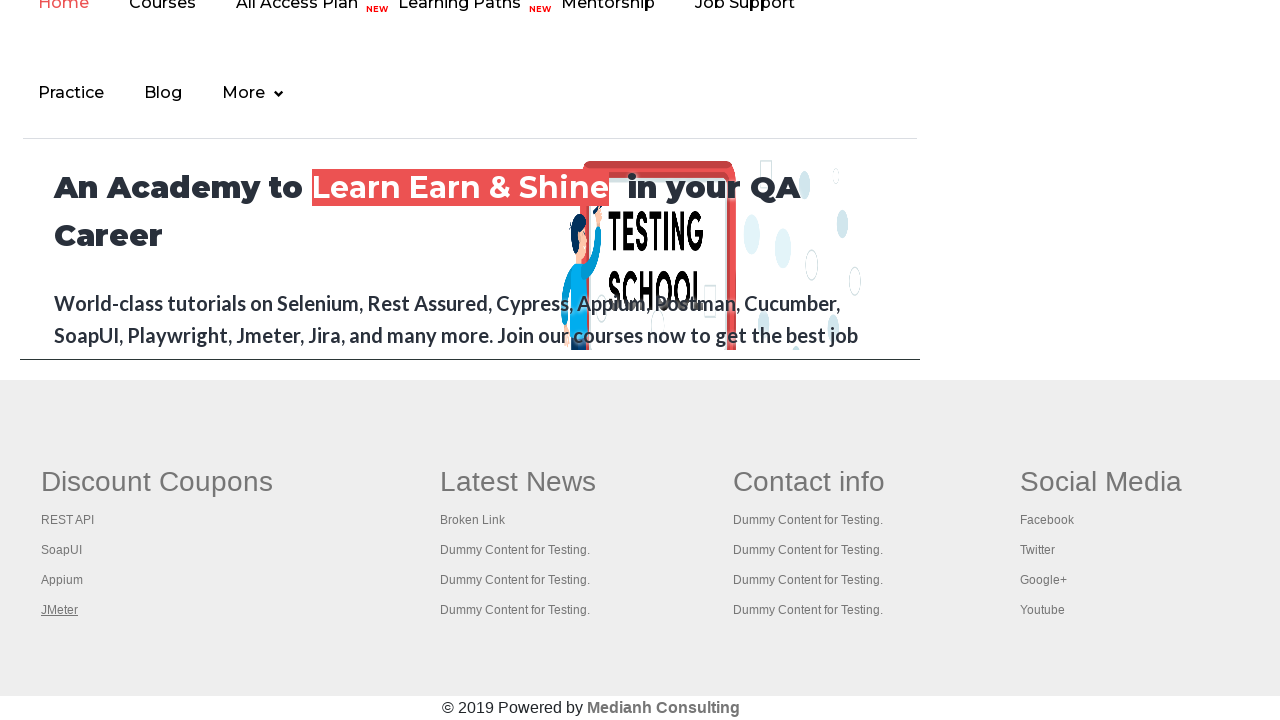

Brought a tab to front to verify it loaded
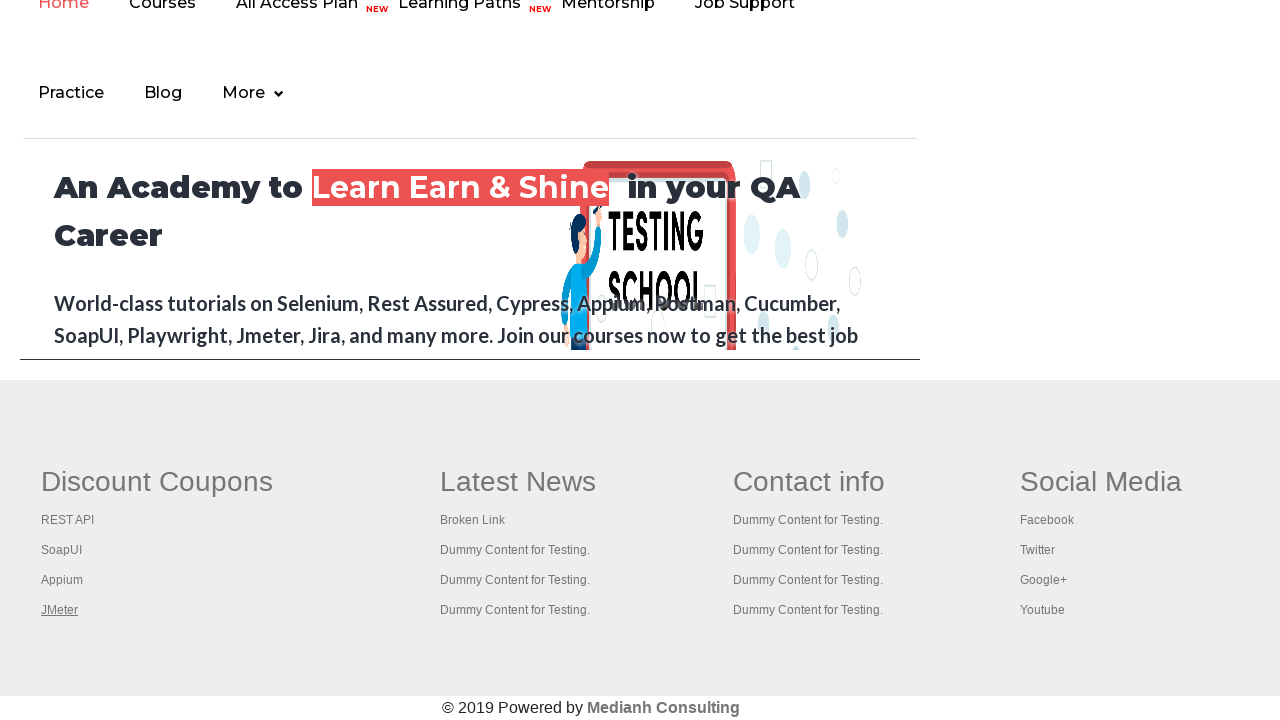

Waited for tab page to reach 'domcontentloaded' state
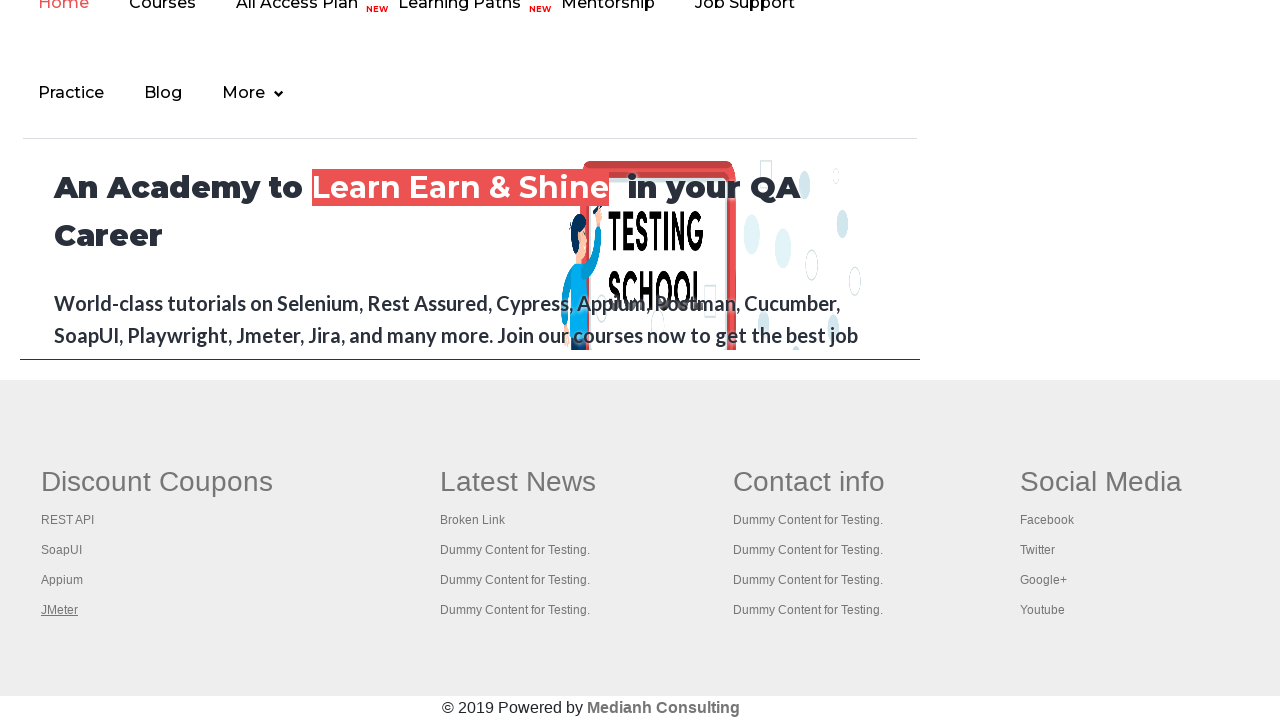

Brought a tab to front to verify it loaded
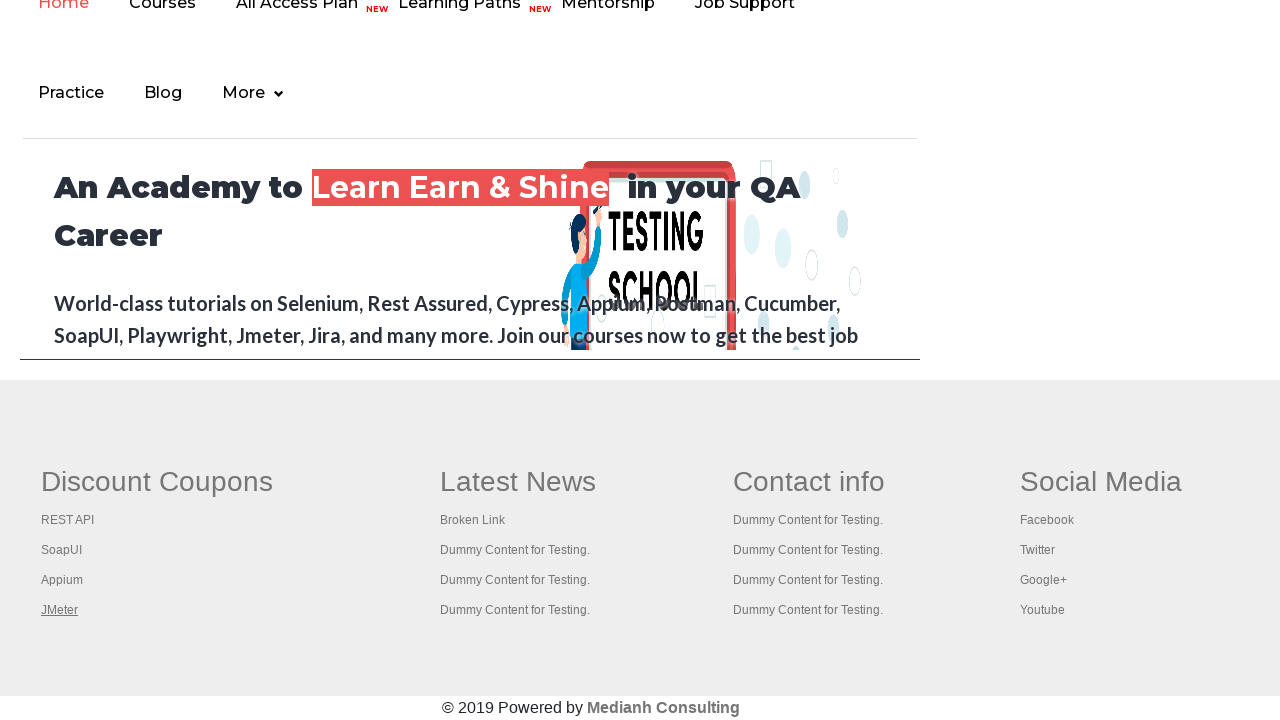

Waited for tab page to reach 'domcontentloaded' state
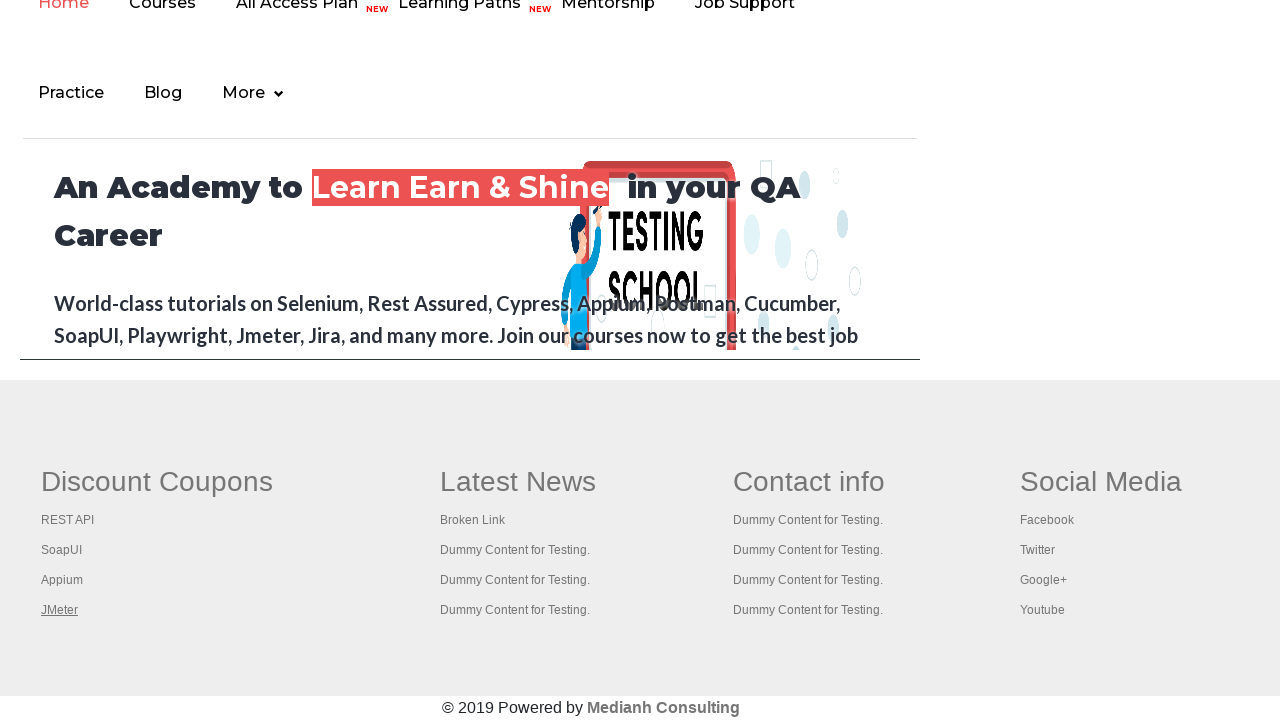

Brought a tab to front to verify it loaded
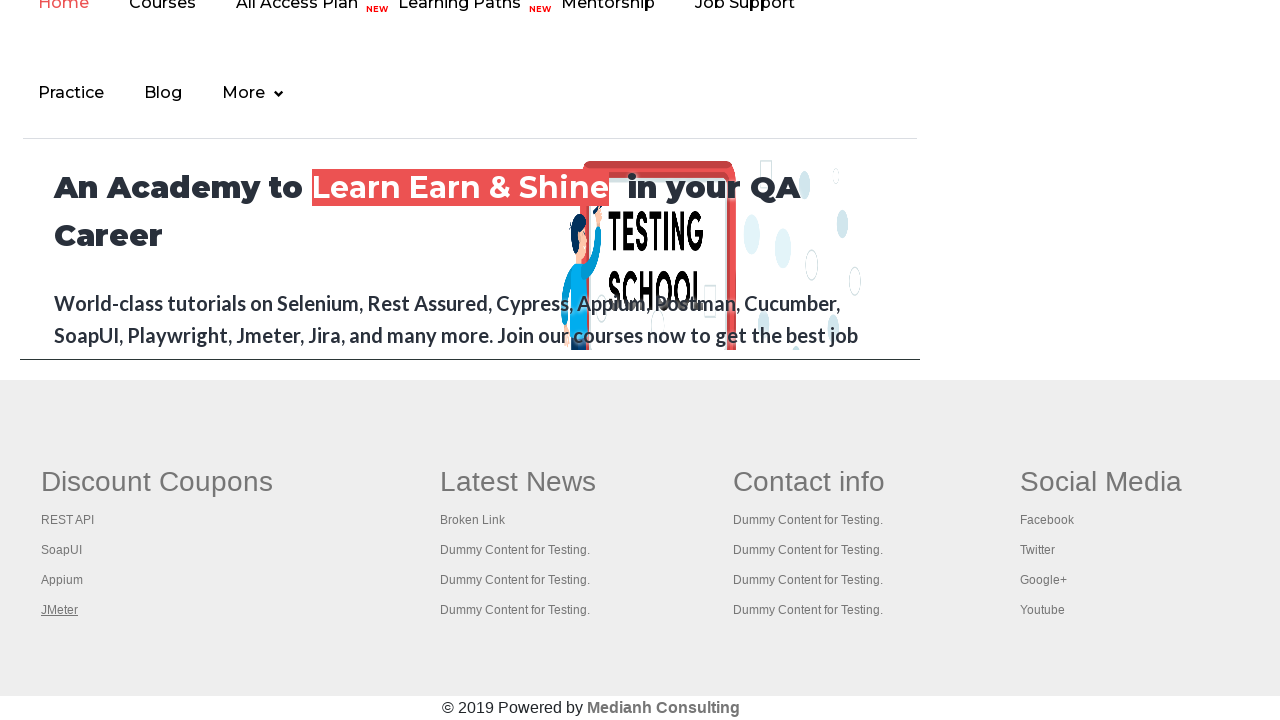

Waited for tab page to reach 'domcontentloaded' state
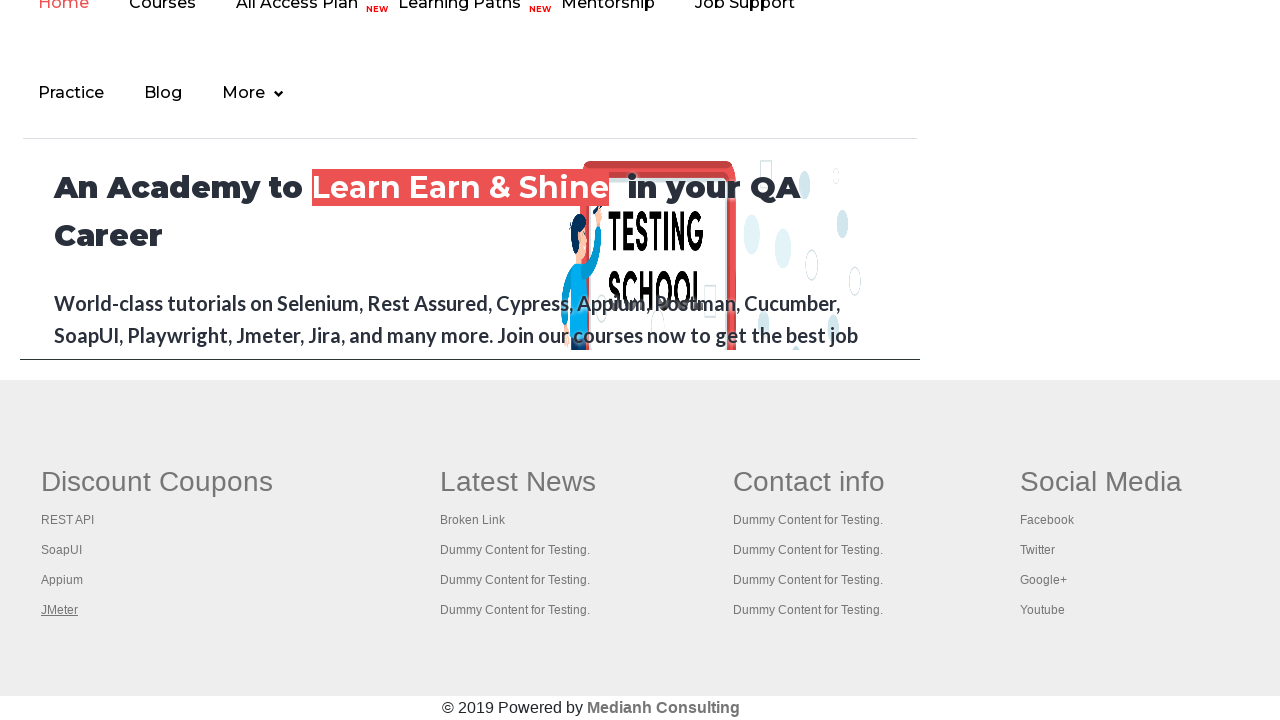

Brought a tab to front to verify it loaded
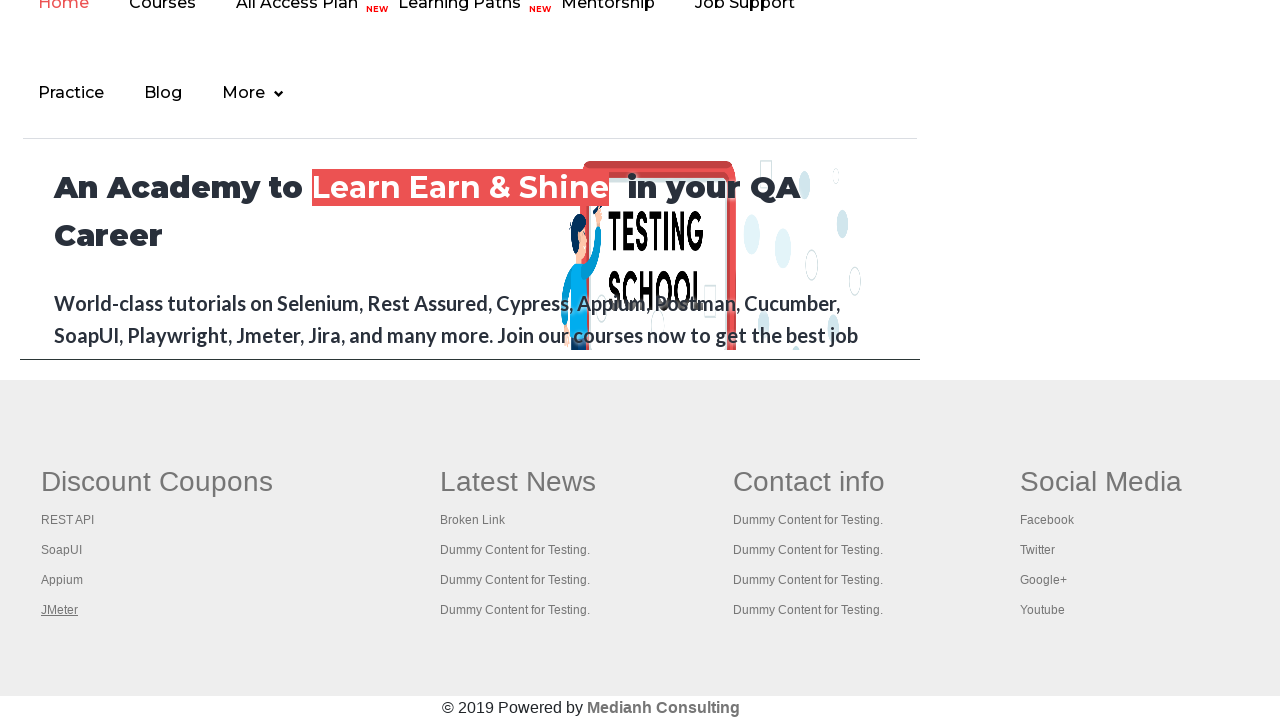

Waited for tab page to reach 'domcontentloaded' state
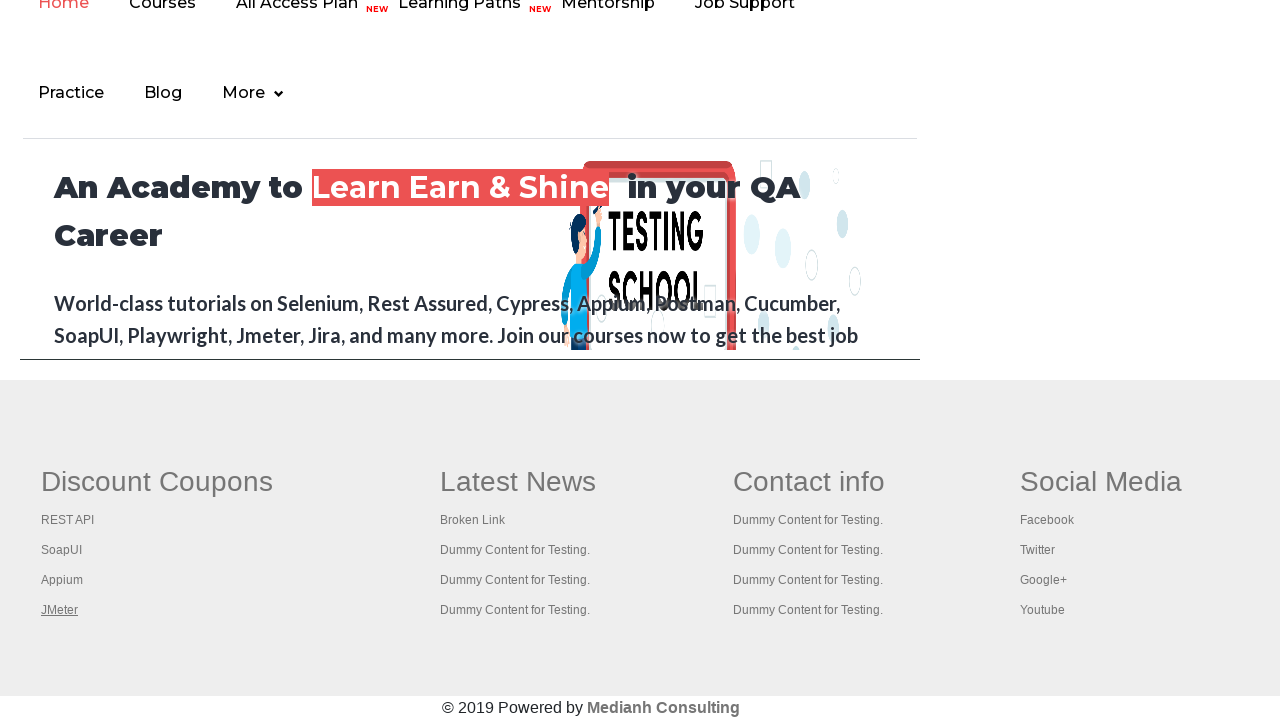

Brought a tab to front to verify it loaded
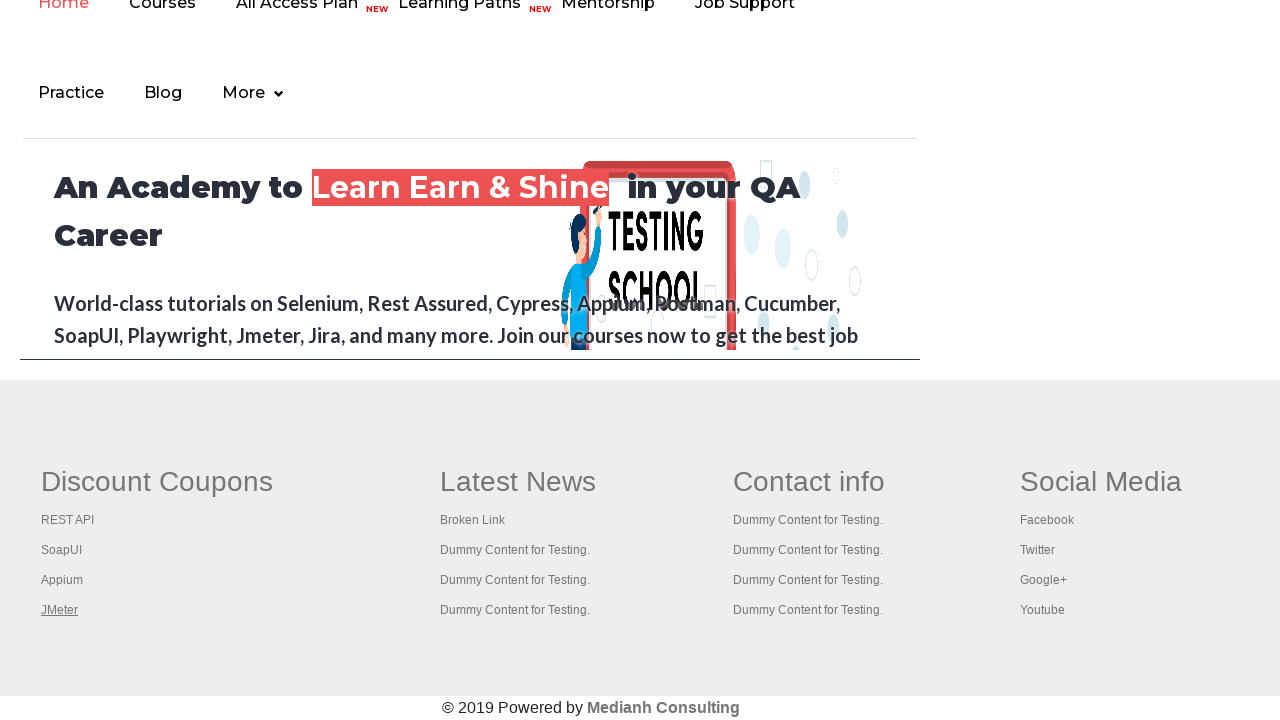

Waited for tab page to reach 'domcontentloaded' state
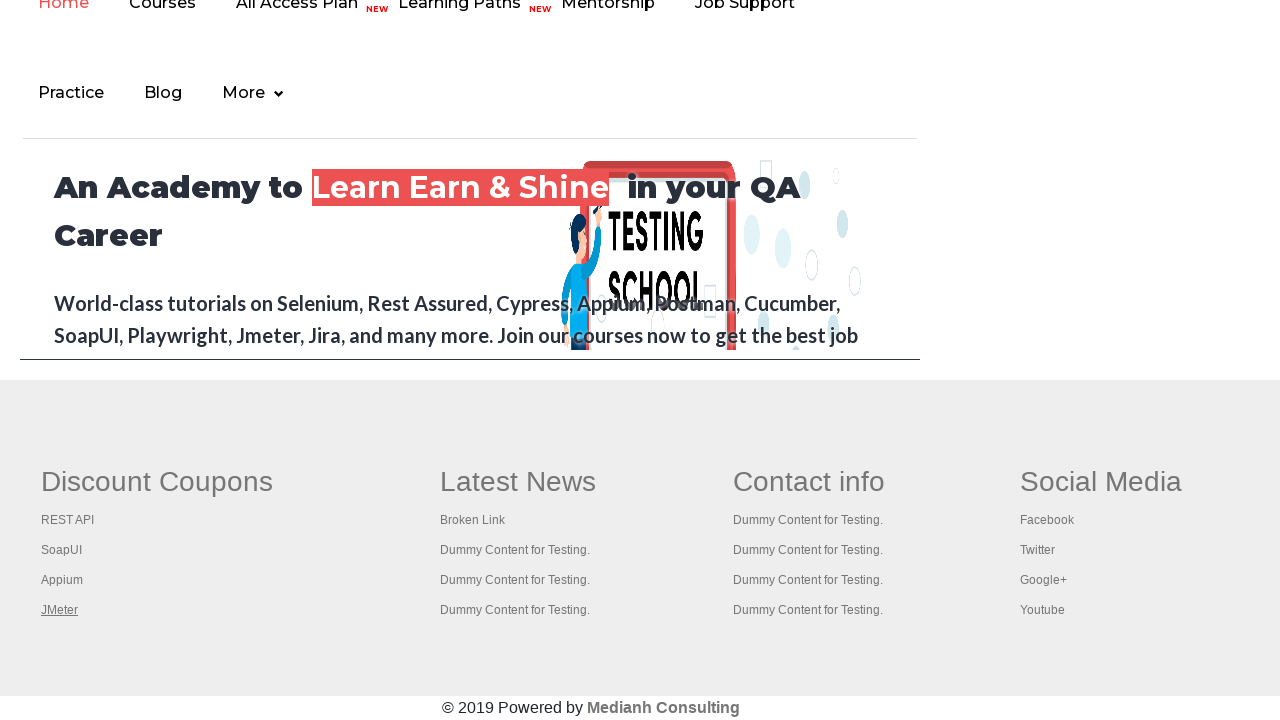

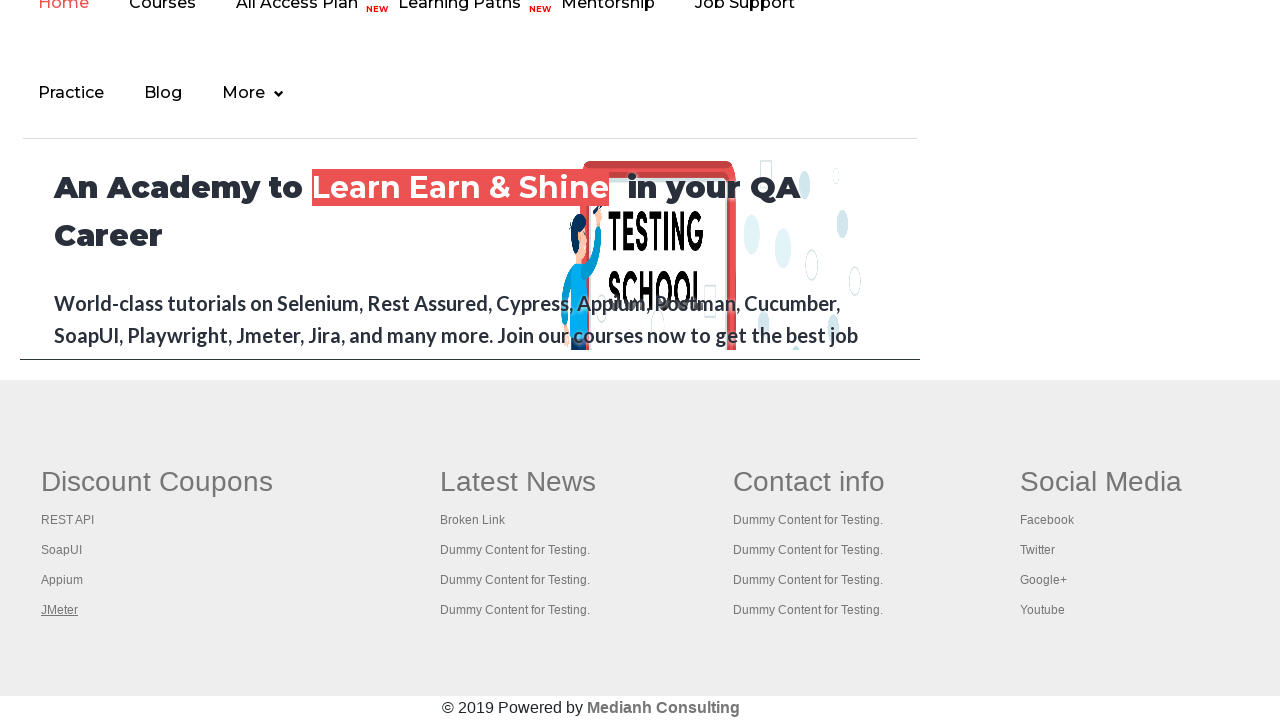